Tests clicking an "adder" button and verifying that a new box element appears on the page

Starting URL: https://www.selenium.dev/selenium/web/dynamic.html

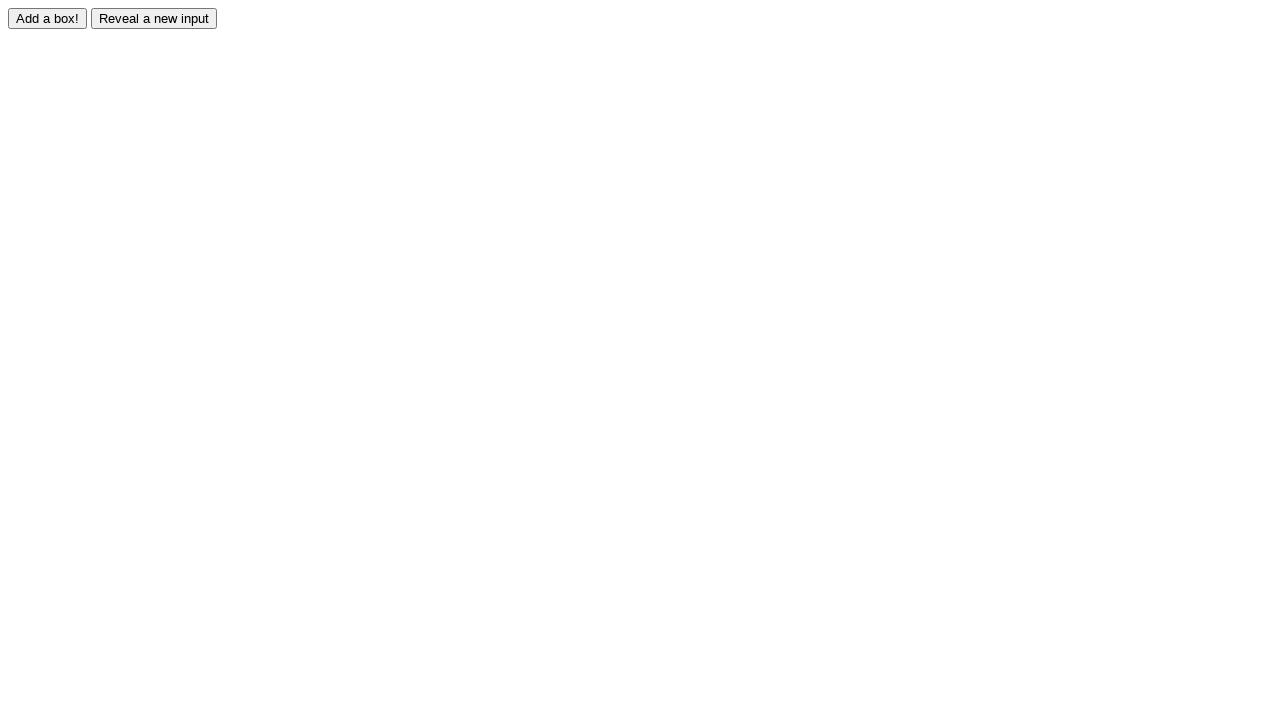

Navigated to dynamic page
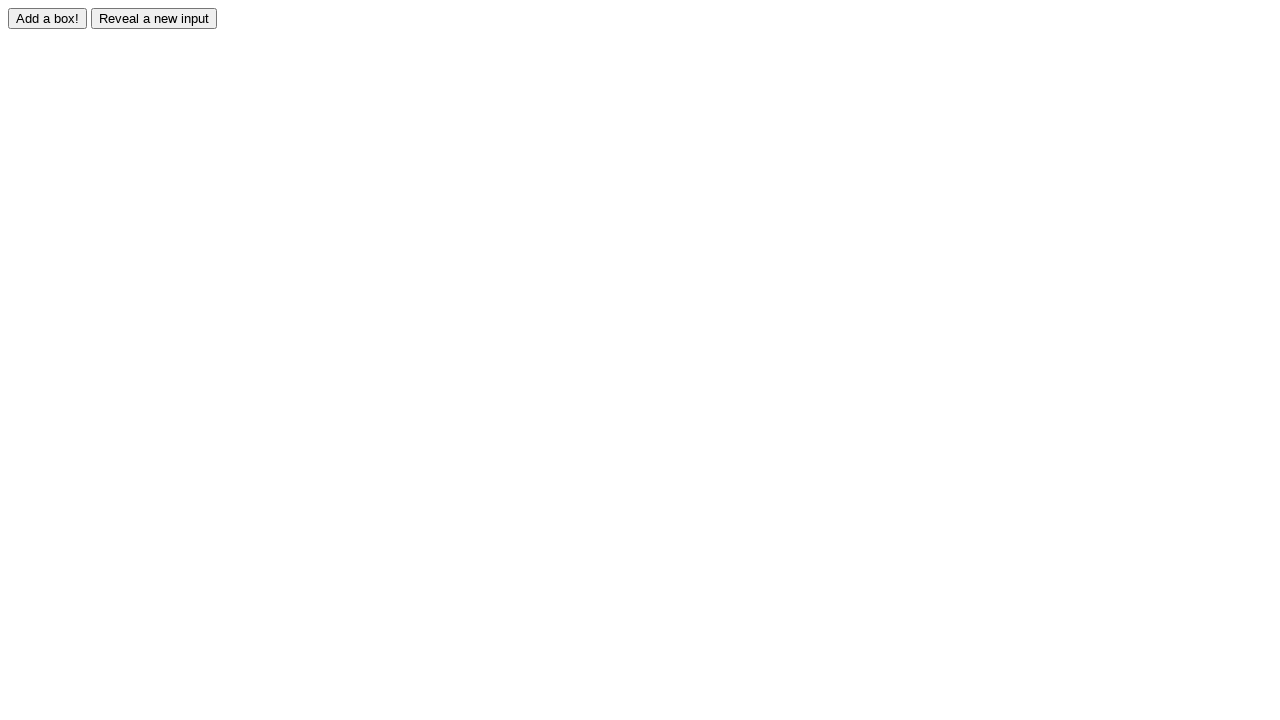

Clicked the adder button to add a new box at (48, 18) on #adder
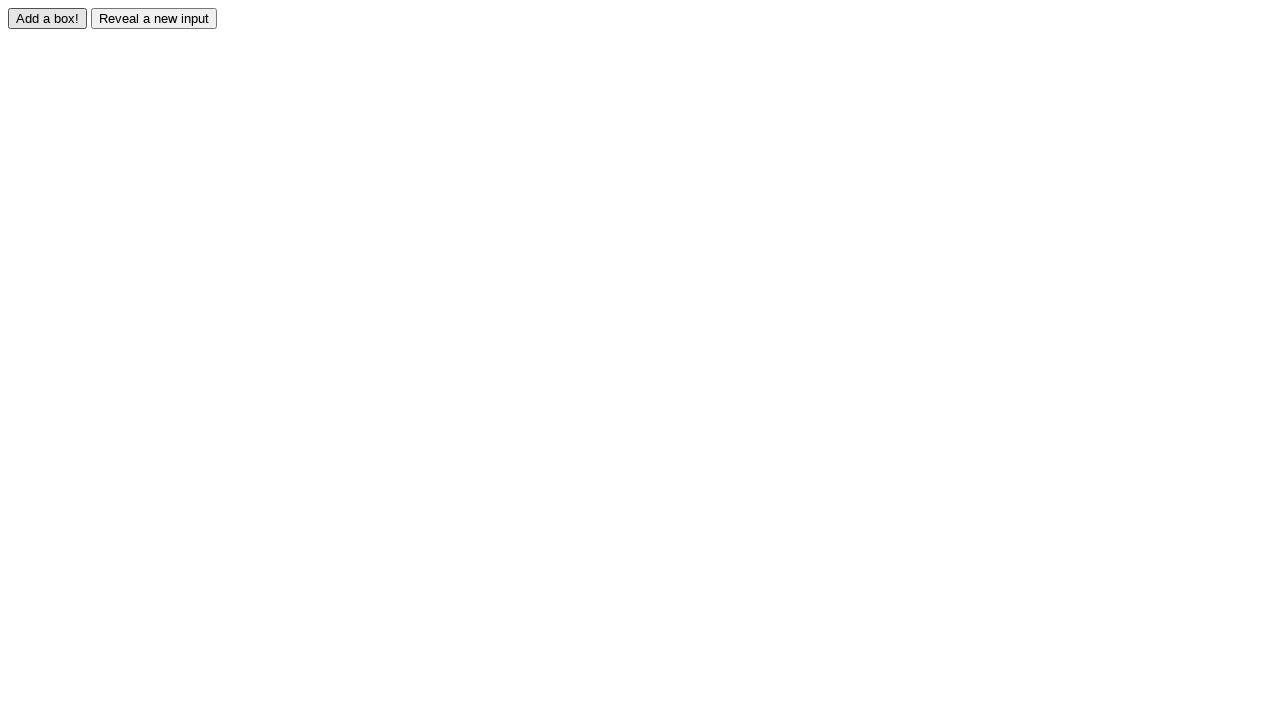

Verified new box element appeared on the page
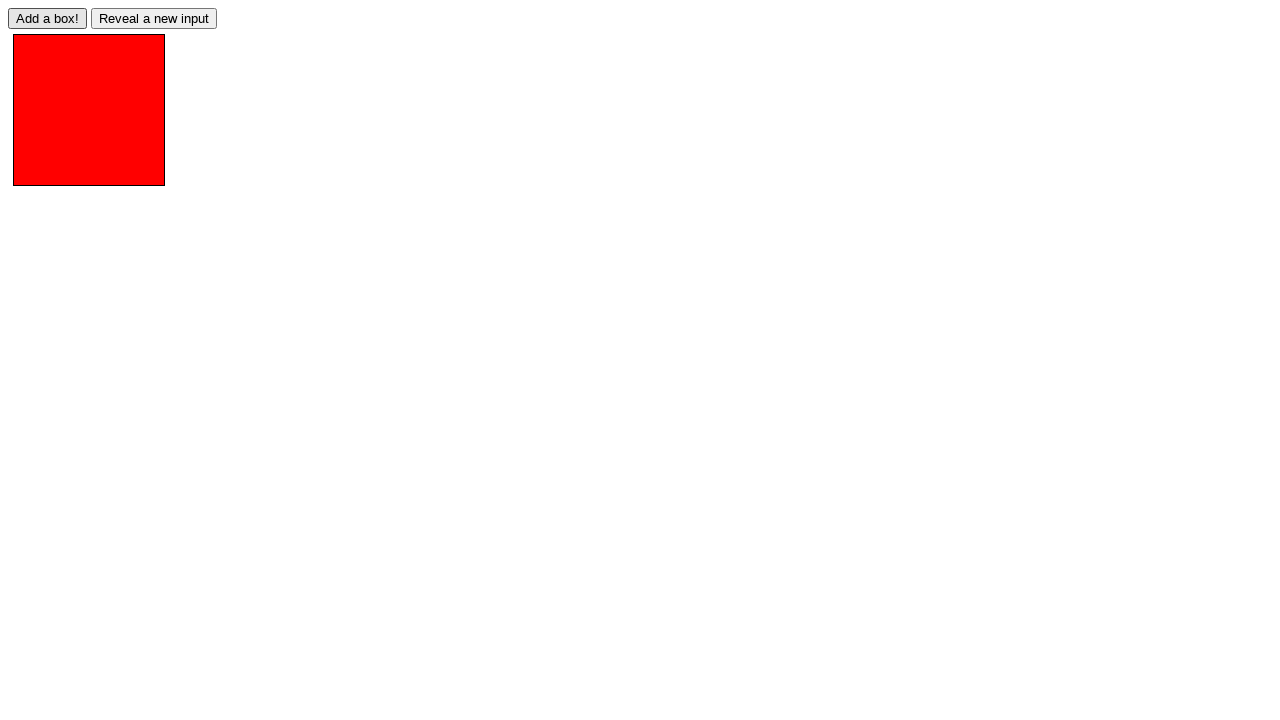

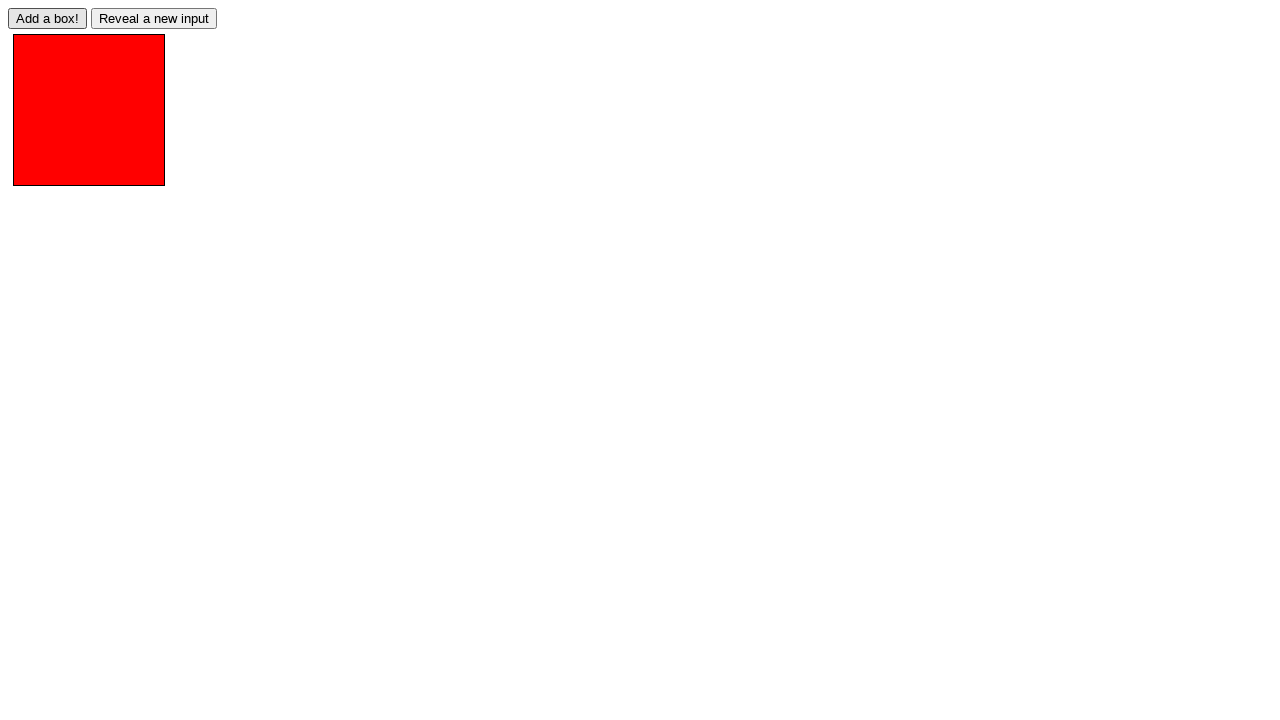